Tests sign-up form validation by clicking the continue button without filling required fields and verifying error messages are displayed for empty email and password

Starting URL: https://cashwise.us

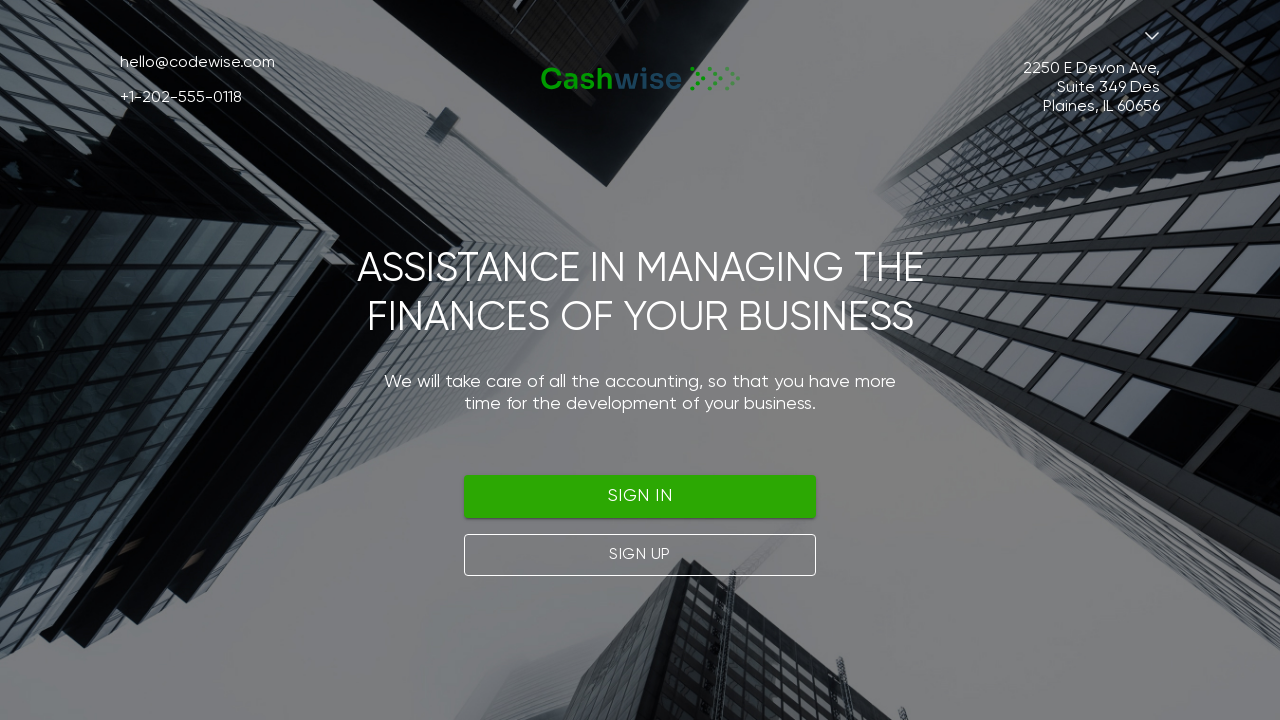

Clicked the Sign Up button at (640, 555) on (//button)[2]
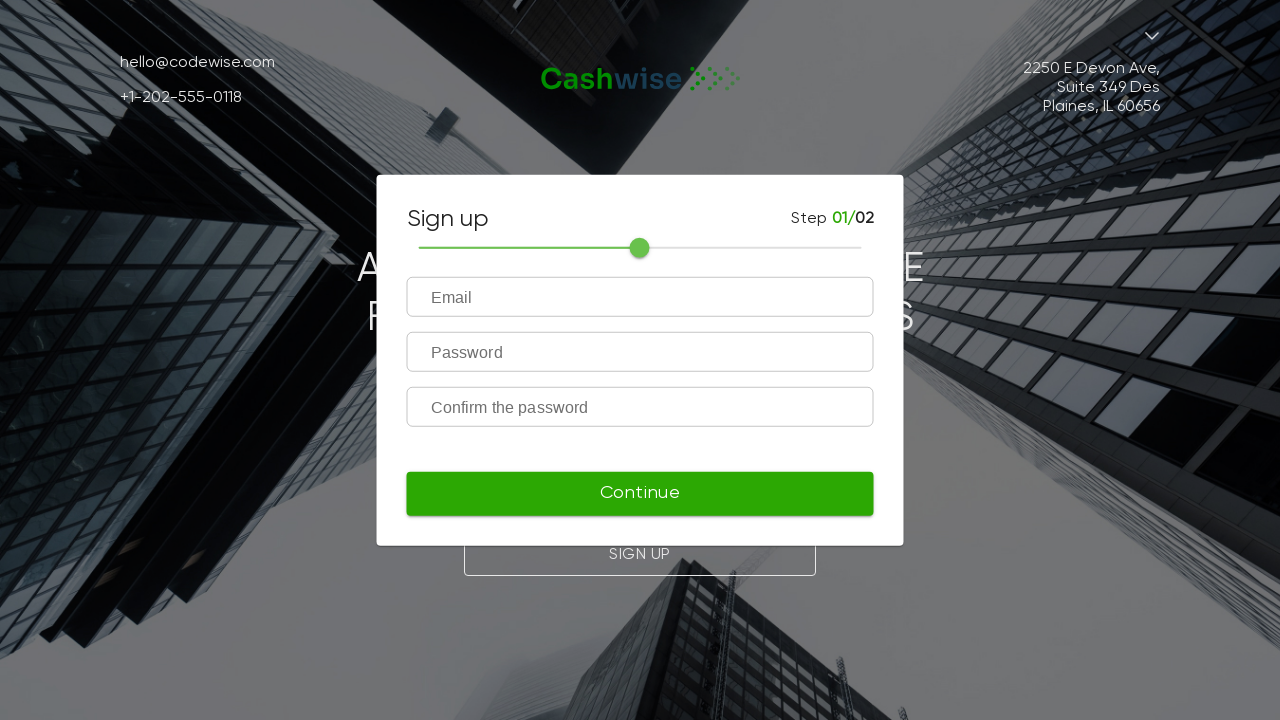

Clicked continue button without filling required fields at (640, 494) on xpath=//form[@id='register-form-1']/../button
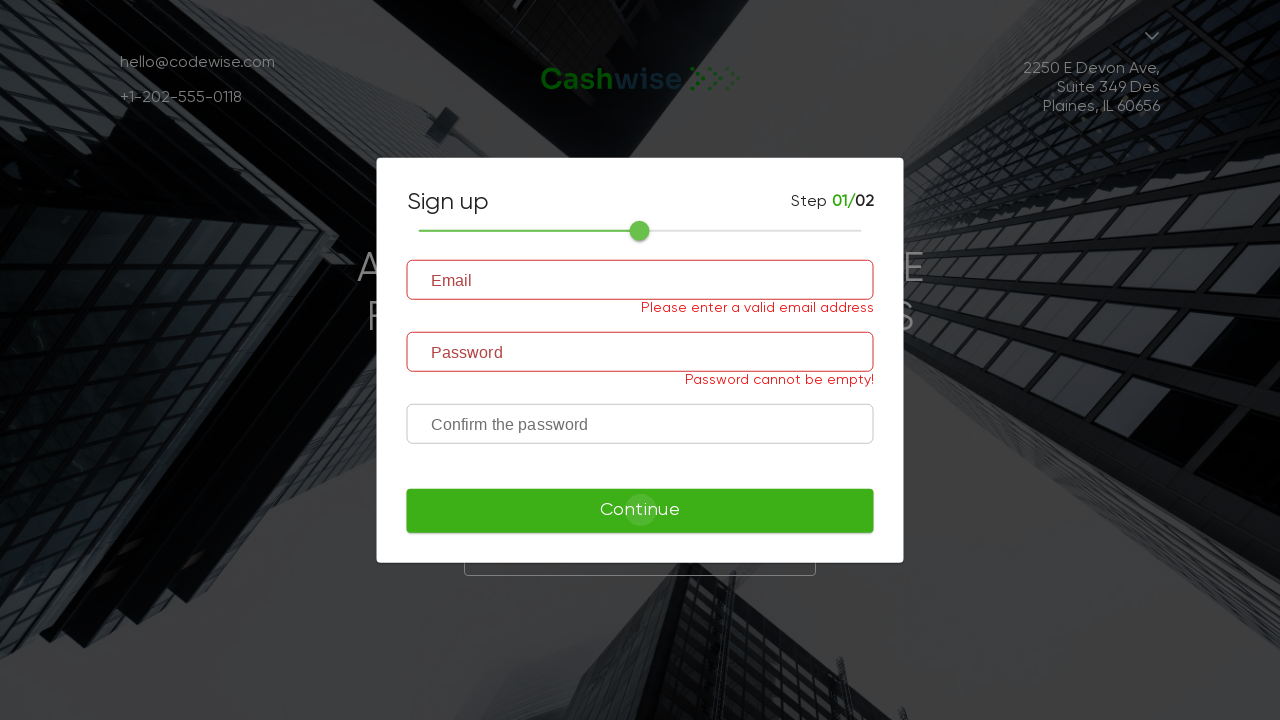

Error messages appeared on the form
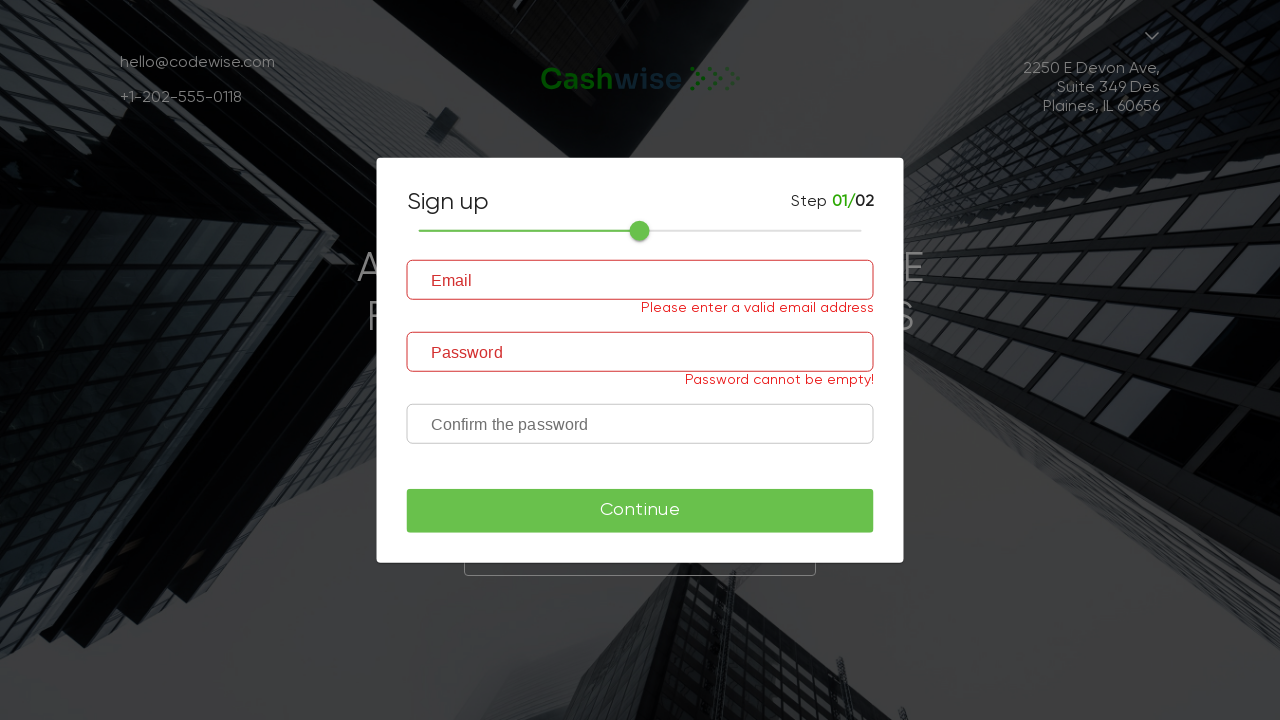

Located email error message
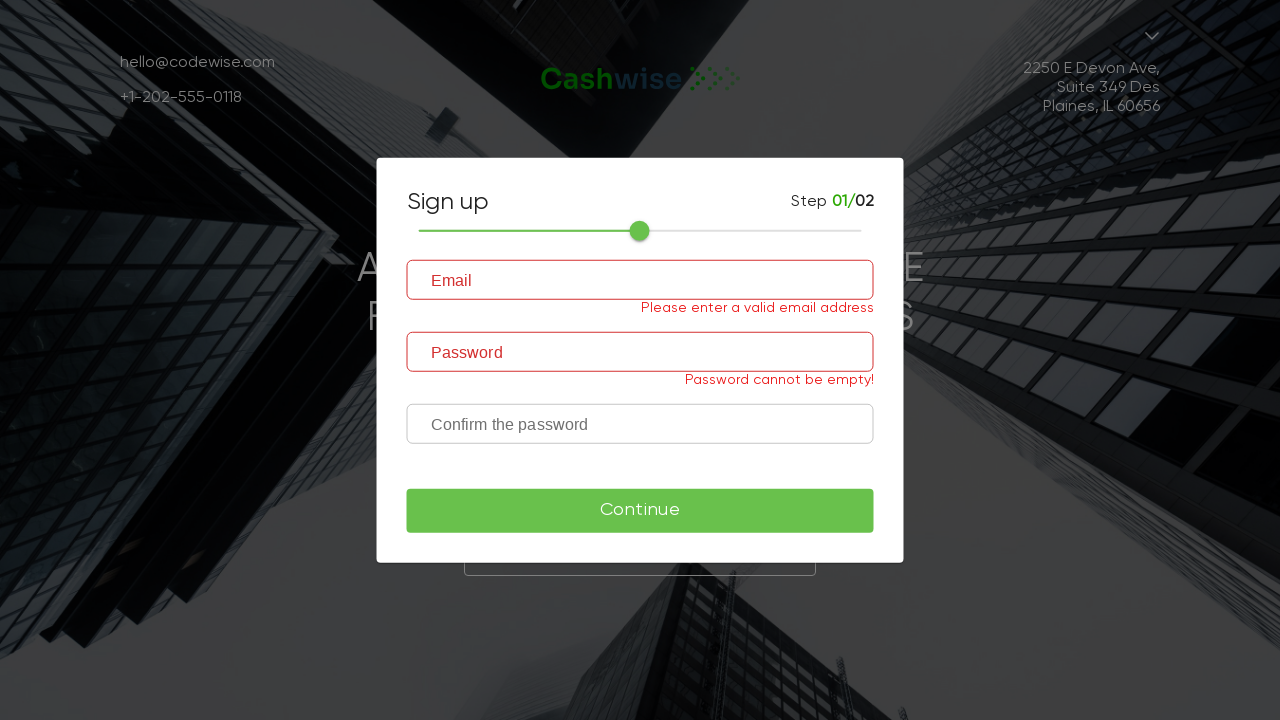

Located password error message
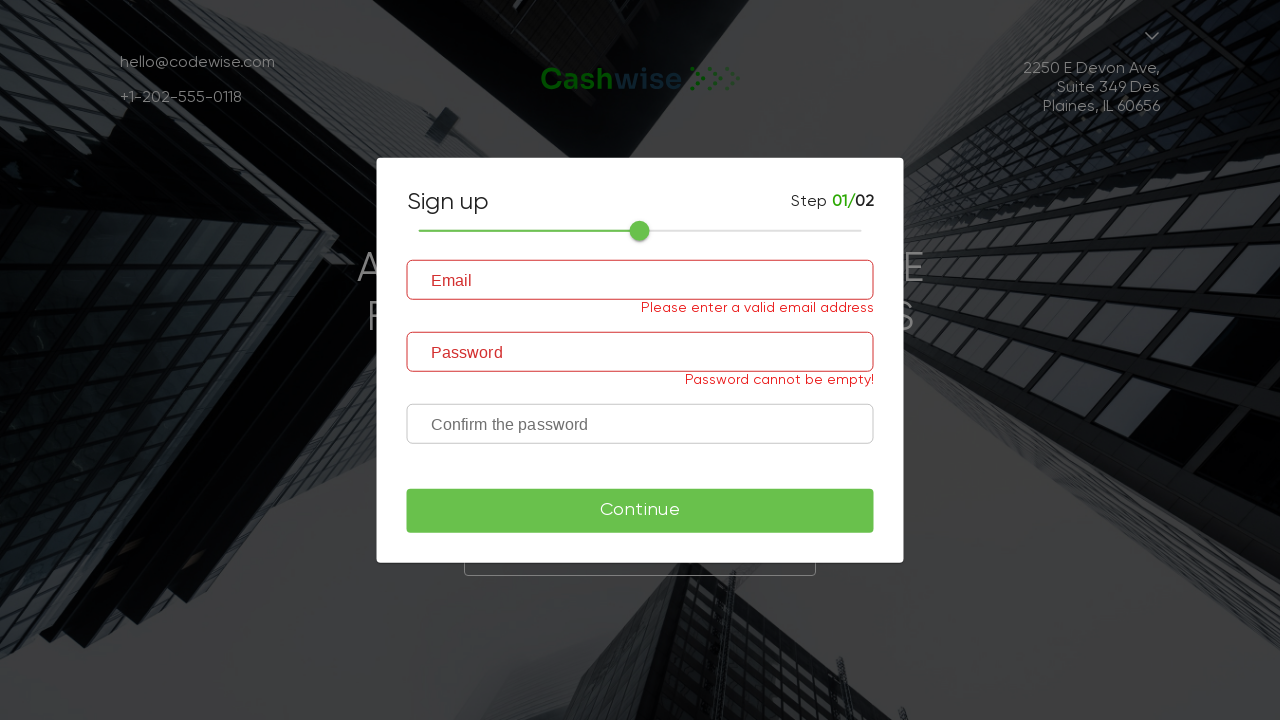

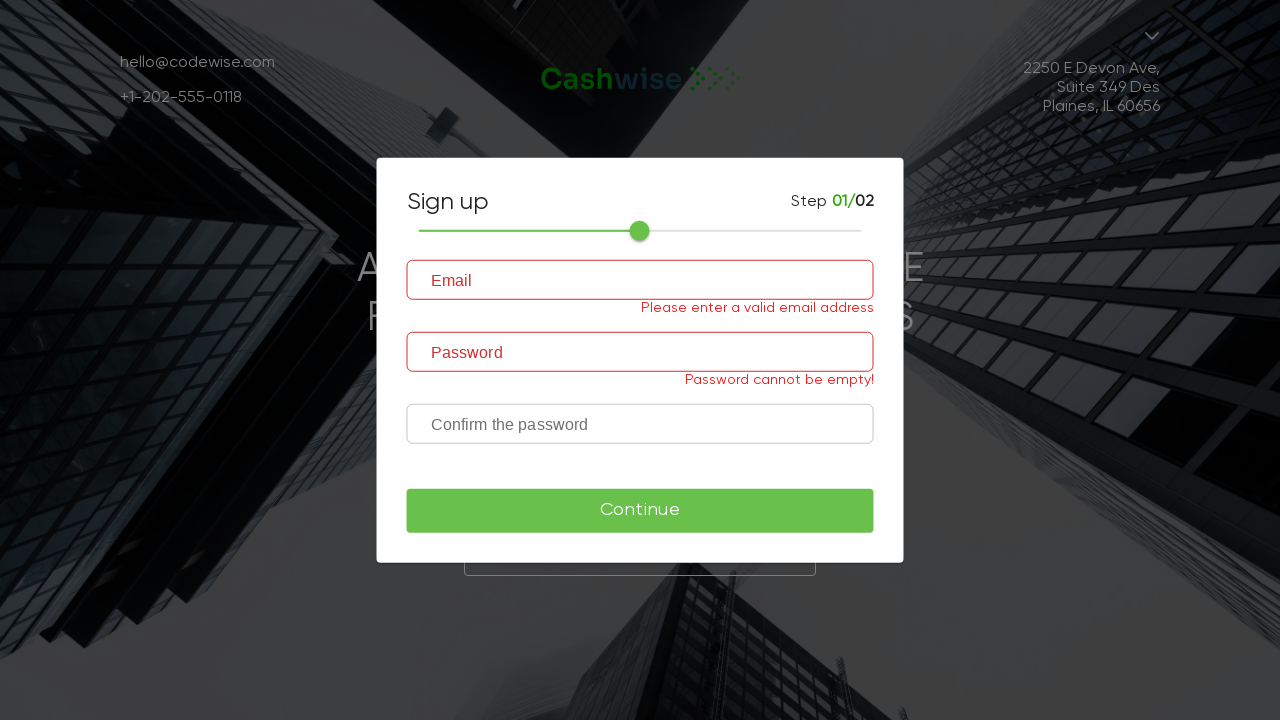